Tests search functionality on a CMS demo site by entering "Flying Ninja" as a search query and clicking the search button

Starting URL: https://cms.demo.katalon.com/

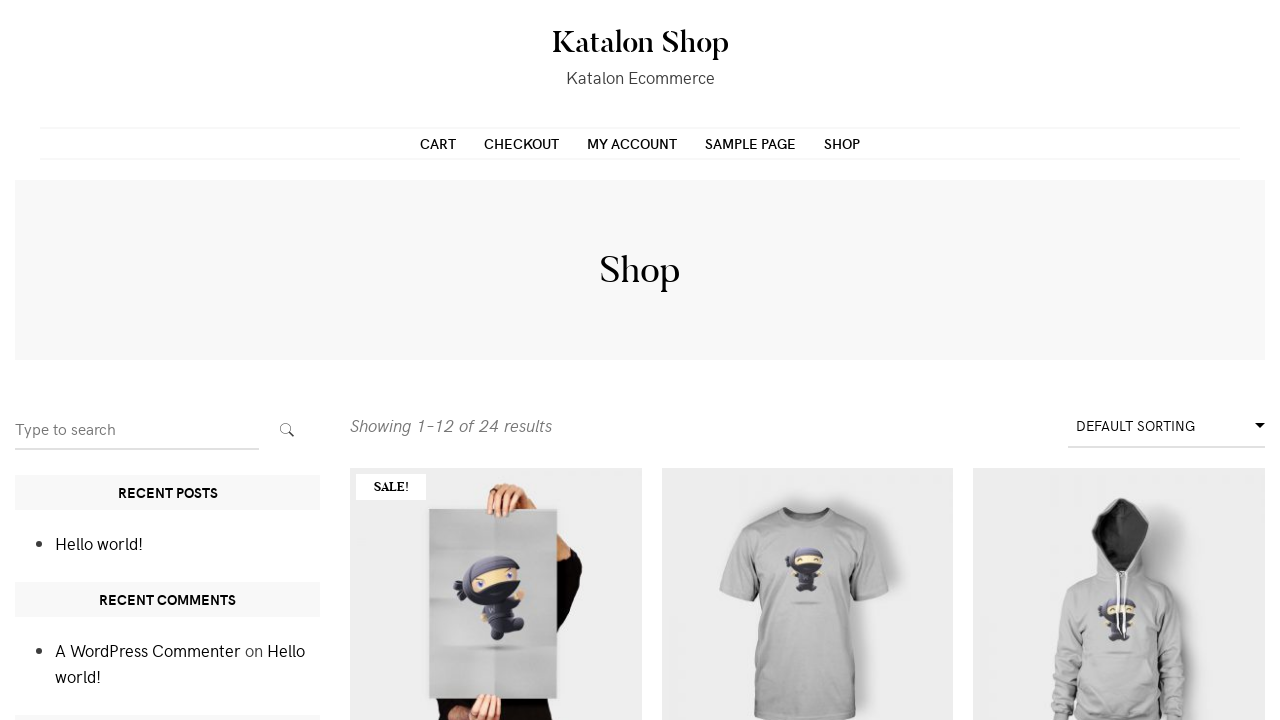

Filled search input with 'Flying Ninja' on #search-2 > form > label > input
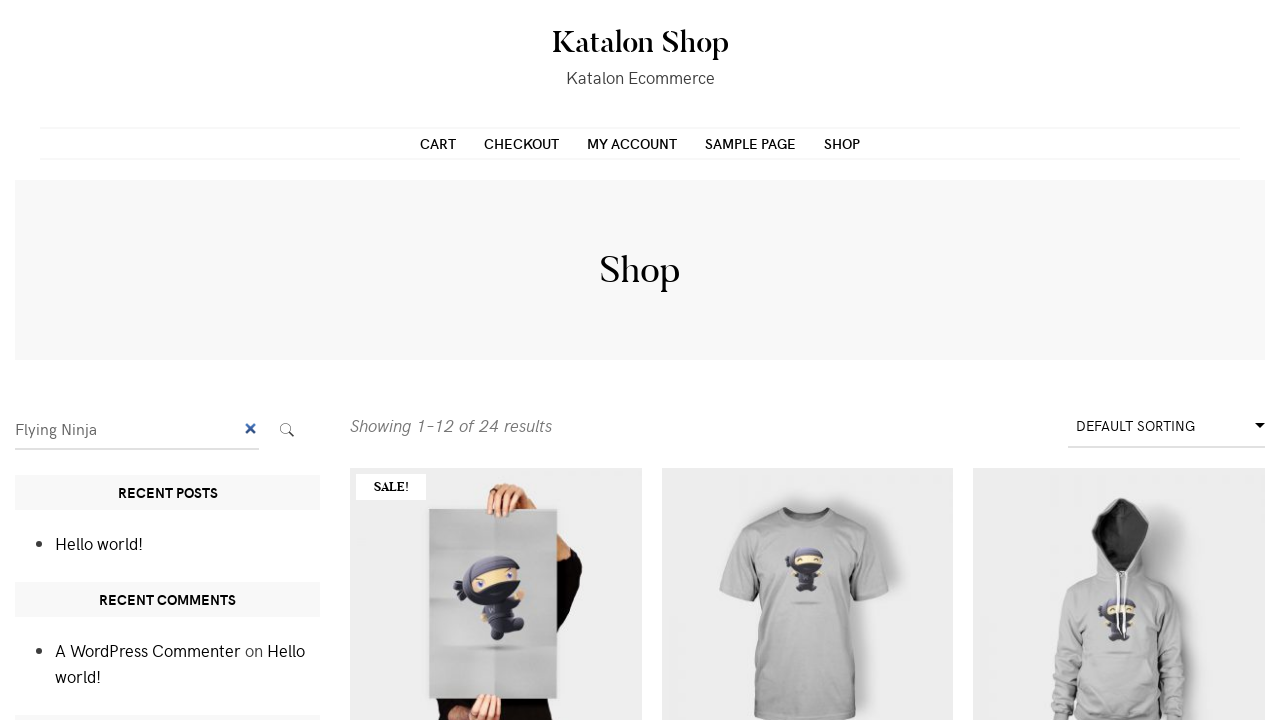

Clicked search button at (287, 430) on #search-2 > form > button
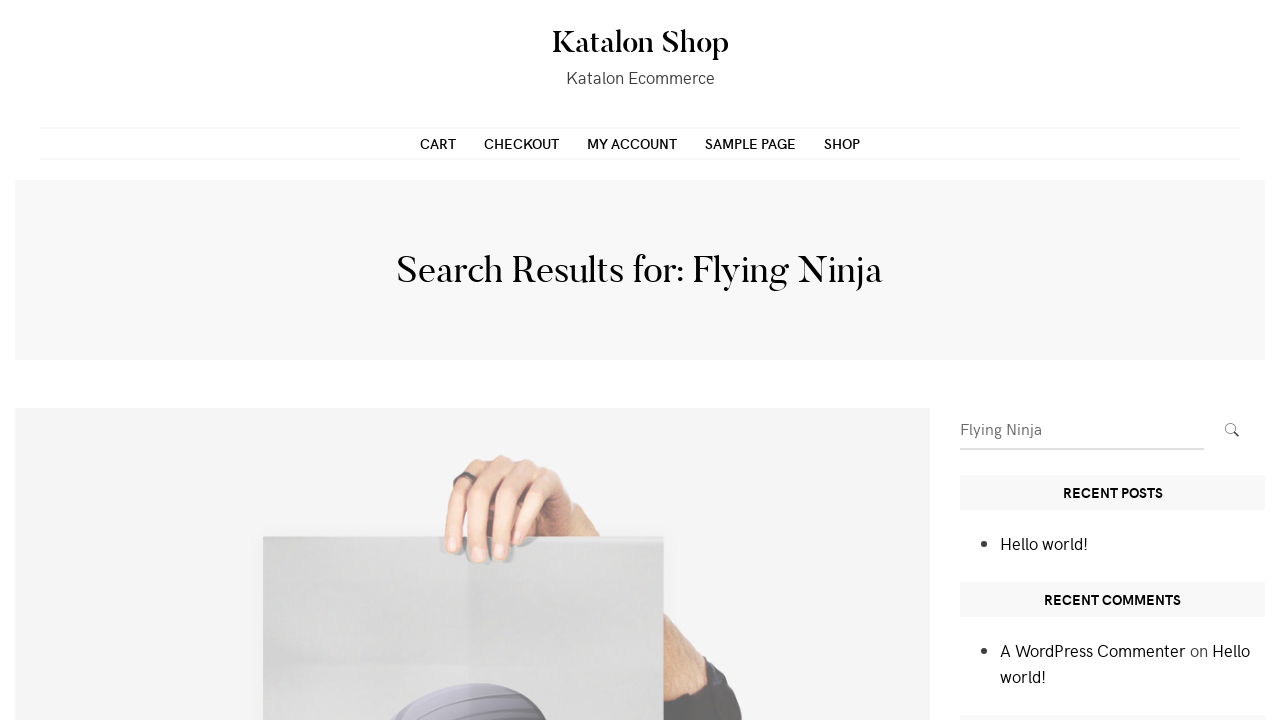

Waited 5 seconds for search results to load
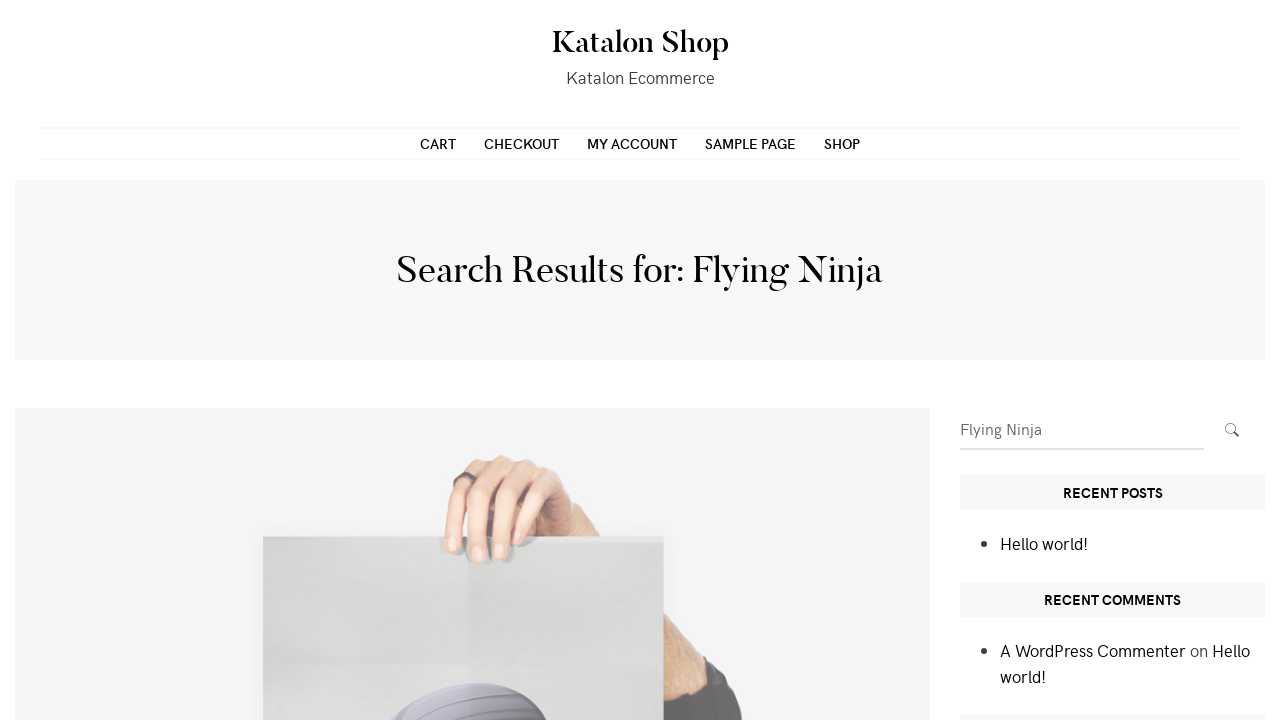

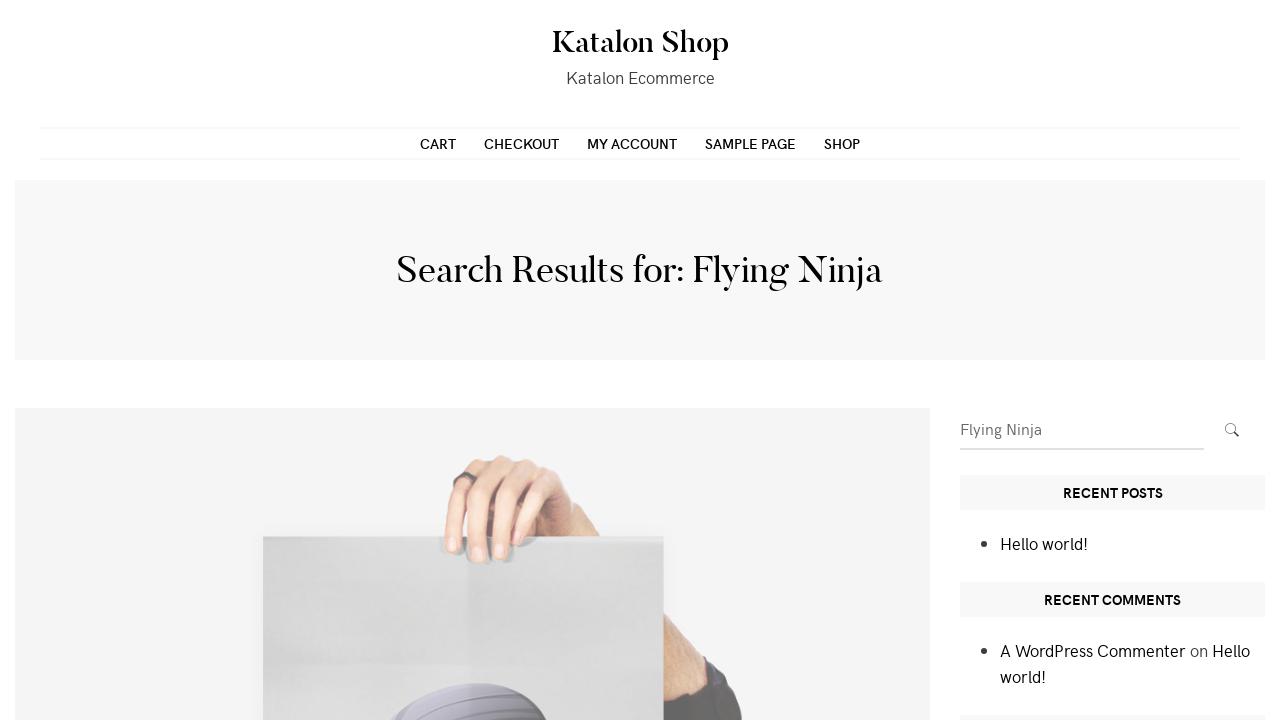